Tests navigation to the Song Lyrics page by clicking the lyrics link

Starting URL: https://www.99-bottles-of-beer.net/

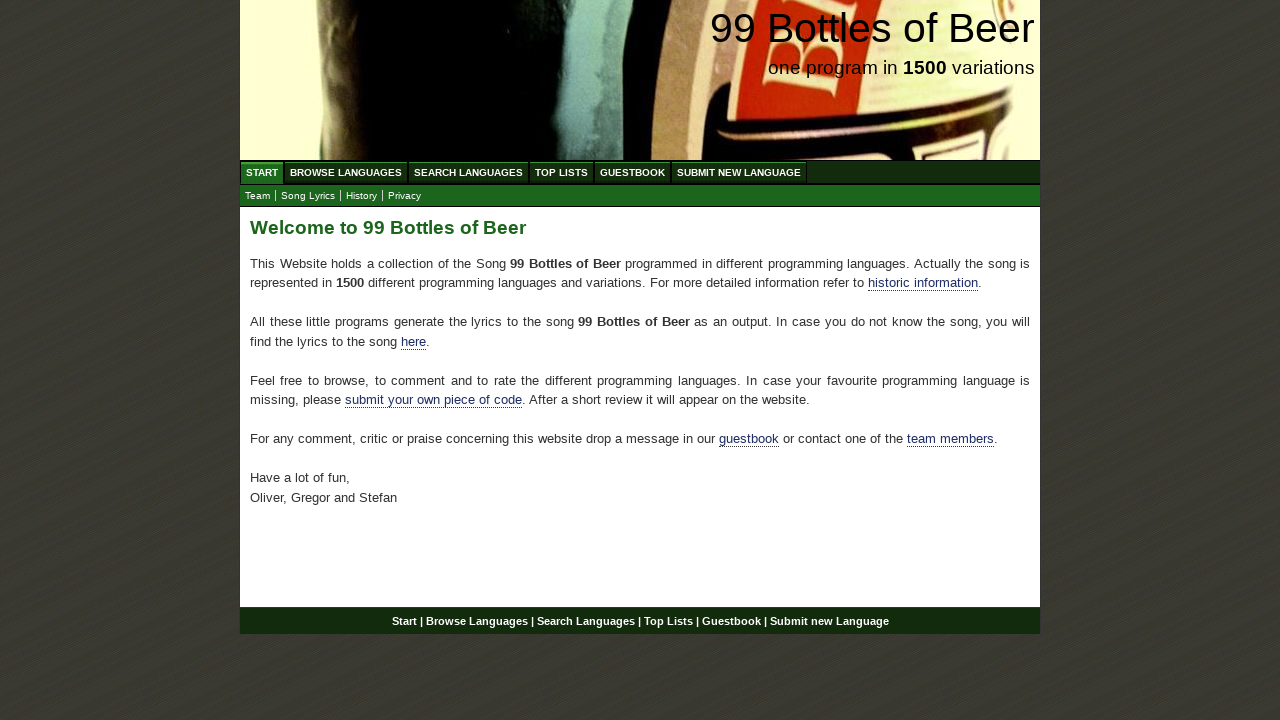

Clicked the Song Lyrics link at (308, 196) on a[href='lyrics.html']
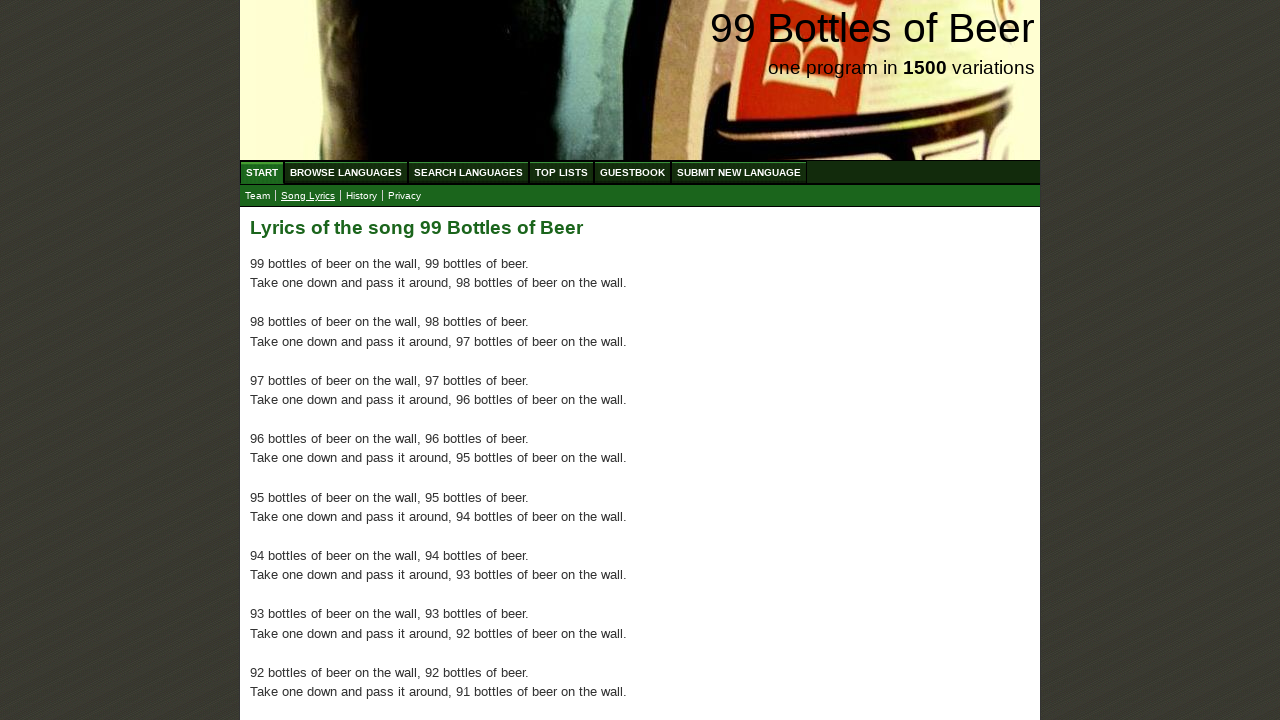

Navigation to Song Lyrics page completed
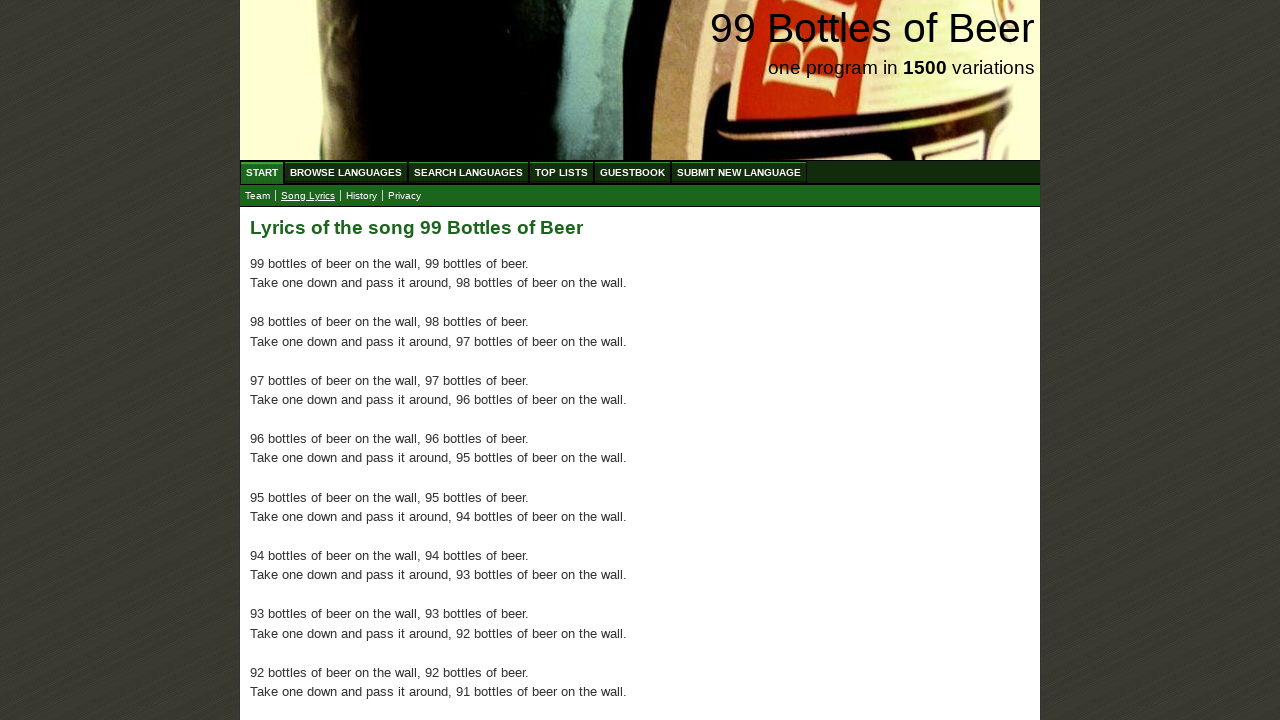

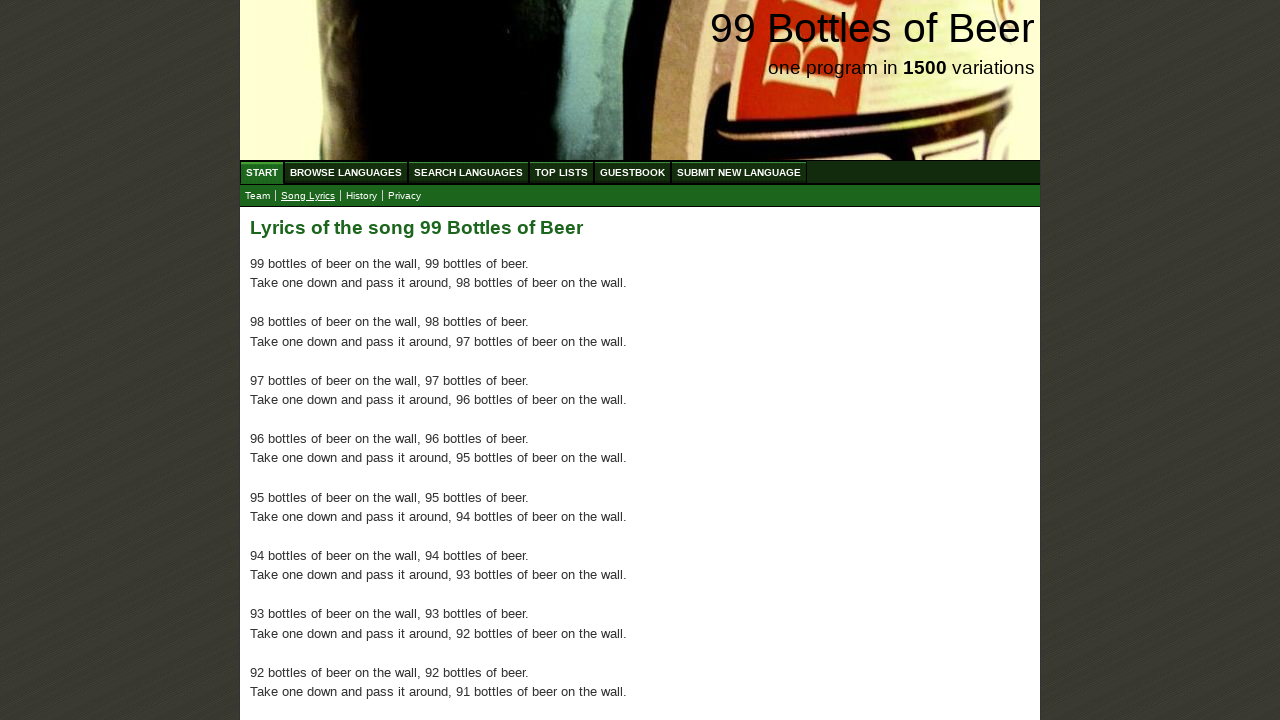